Tests the search functionality on testotomasyonu.com by searching for "phone" and verifying that products are found in the search results

Starting URL: https://www.testotomasyonu.com

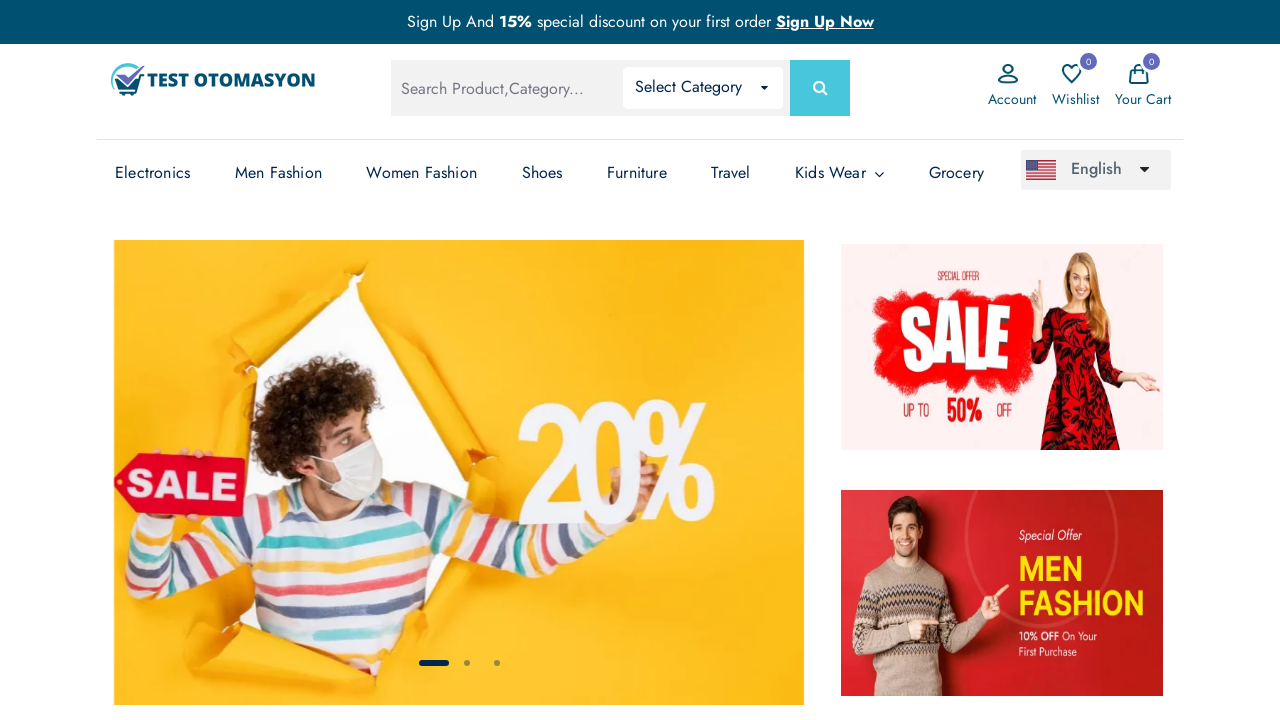

Filled search box with 'phone' on #global-search
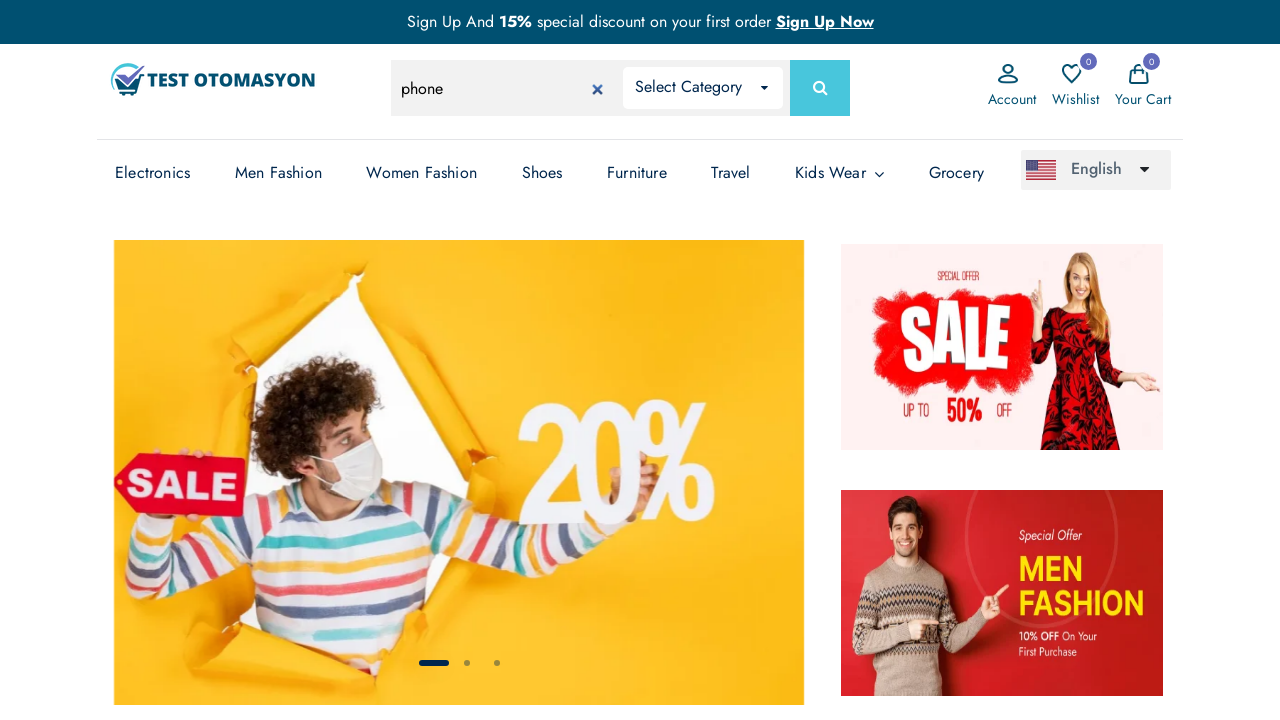

Pressed Enter to submit search query on #global-search
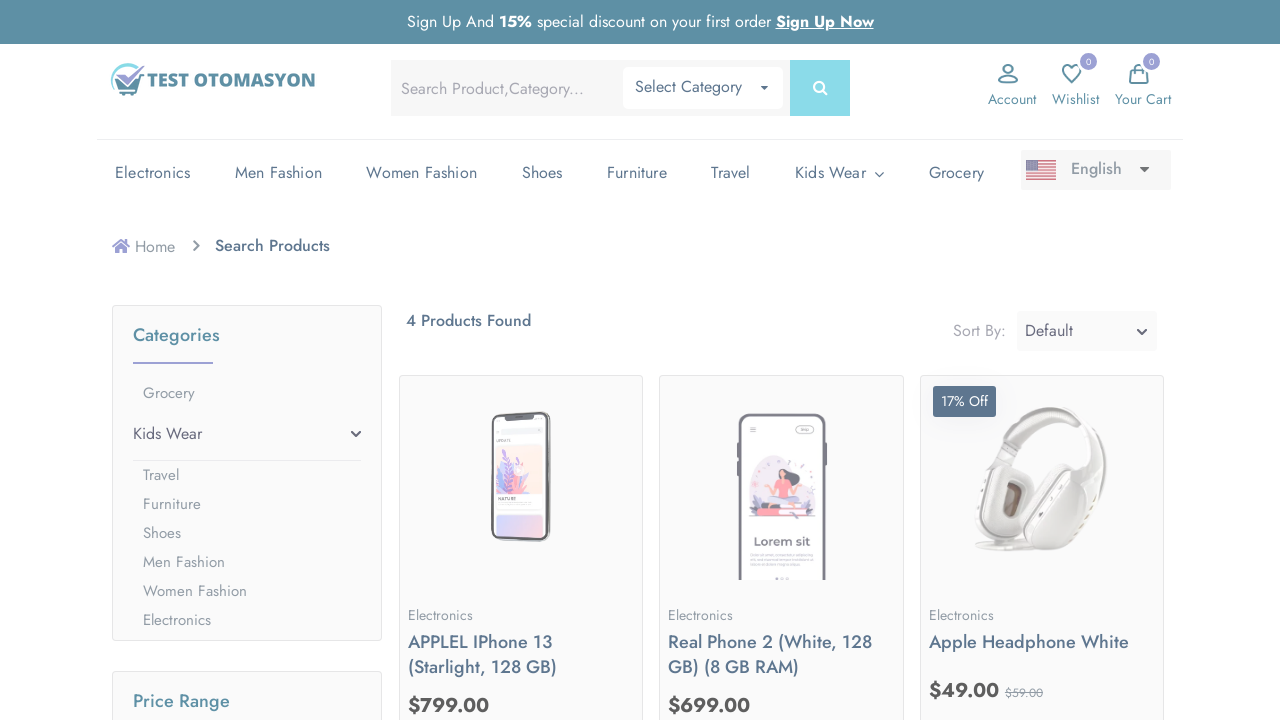

Search results loaded with product images
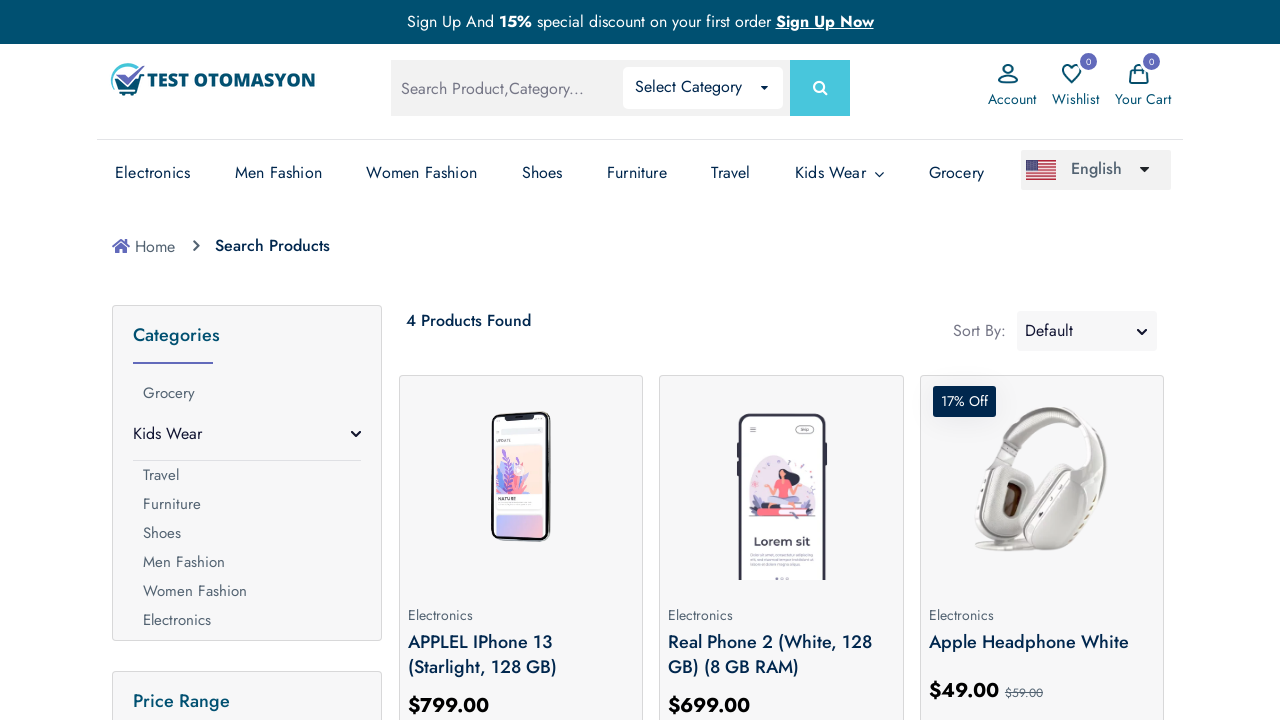

Found 4 products in search results
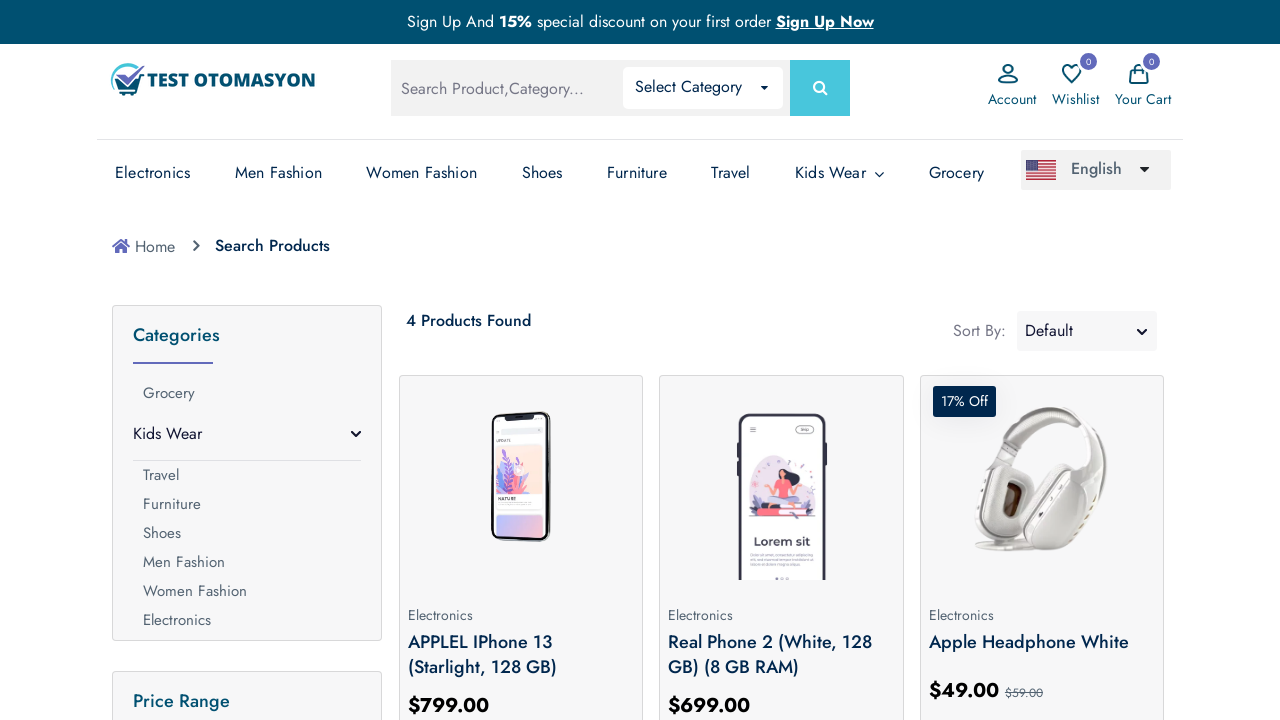

Verified that products were found in search results
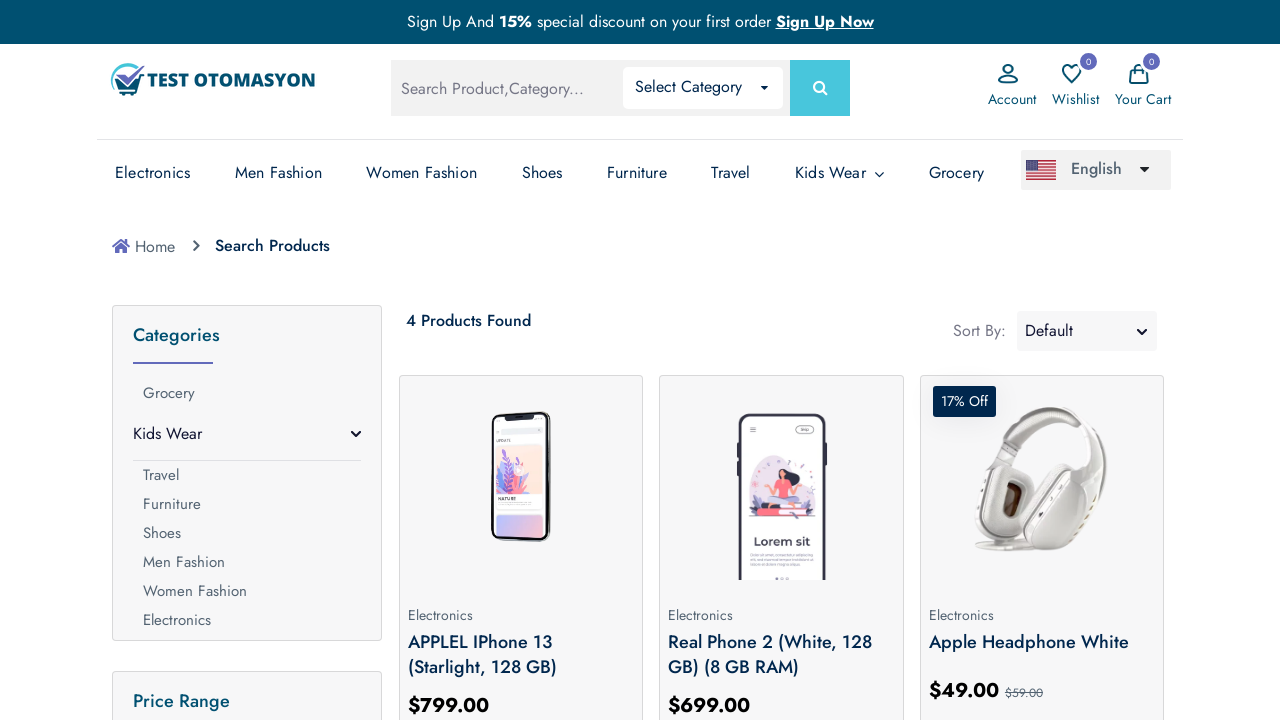

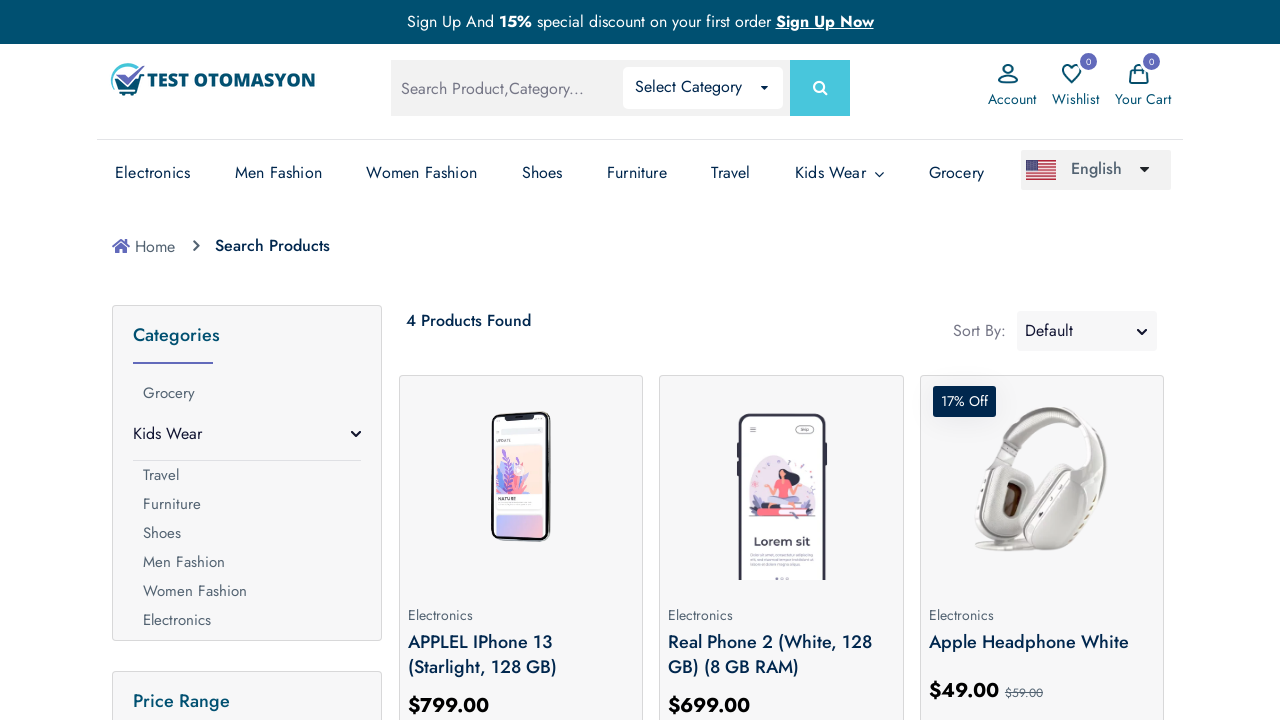